Tests waiting for an element to become enabled before clicking it

Starting URL: https://demoqa.com/dynamic-properties

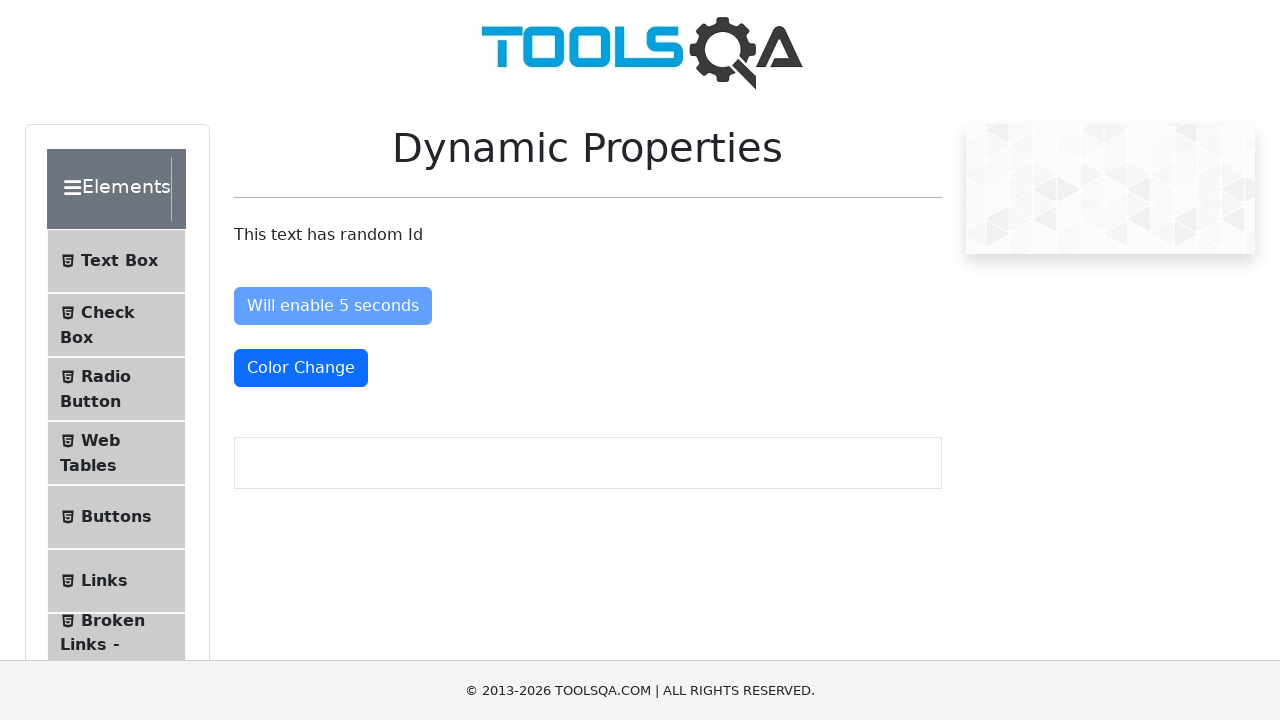

Navigated to https://demoqa.com/dynamic-properties
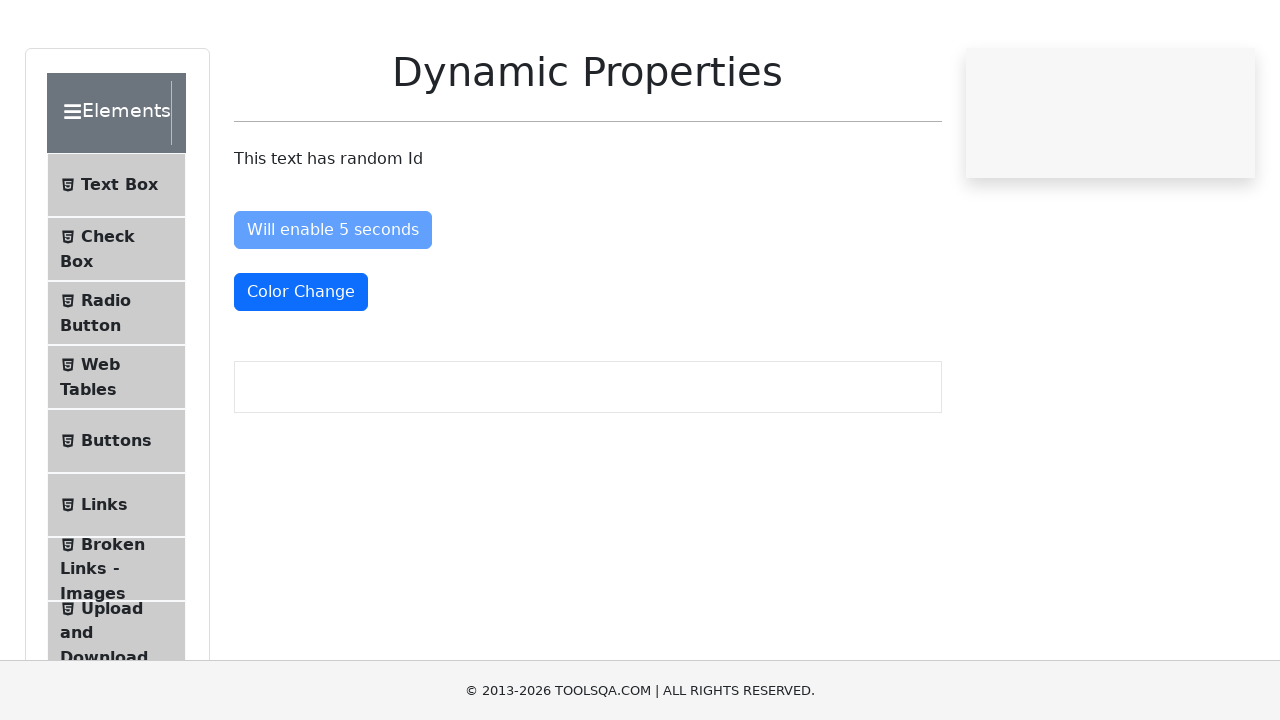

Waited for #enableAfter element to become enabled (max 30 seconds)
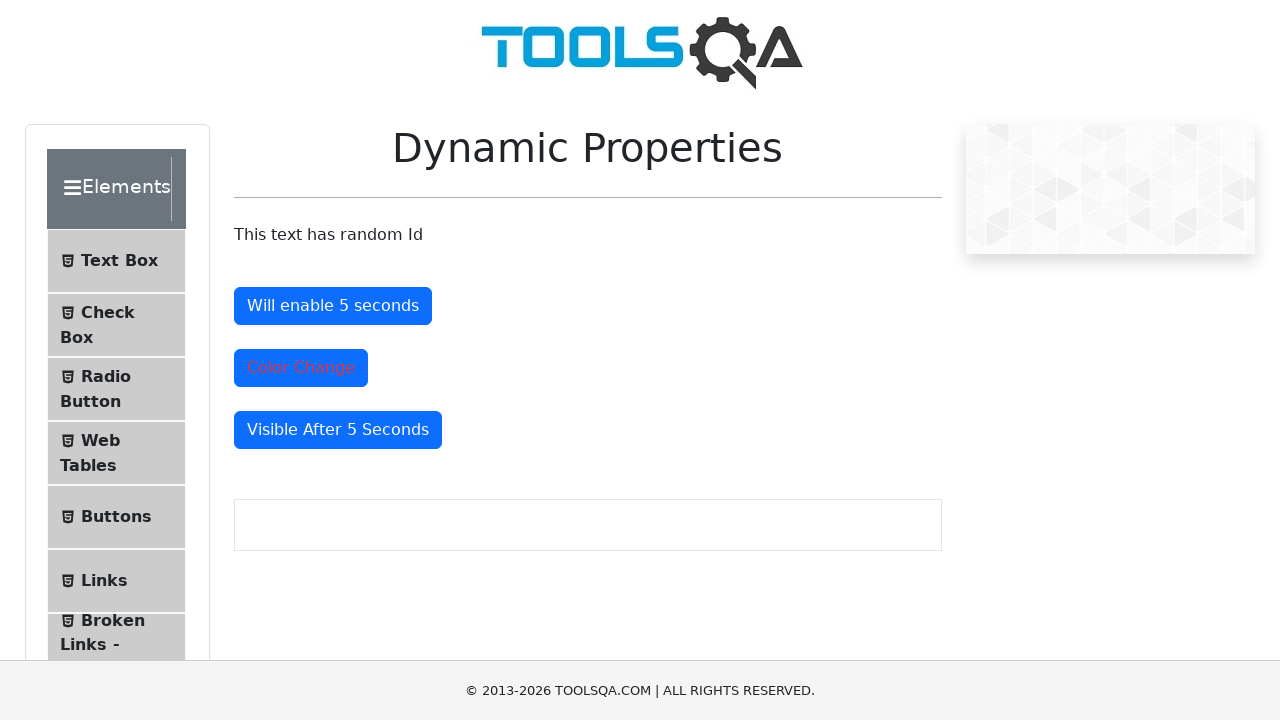

Clicked the enabled #enableAfter button at (333, 306) on #enableAfter
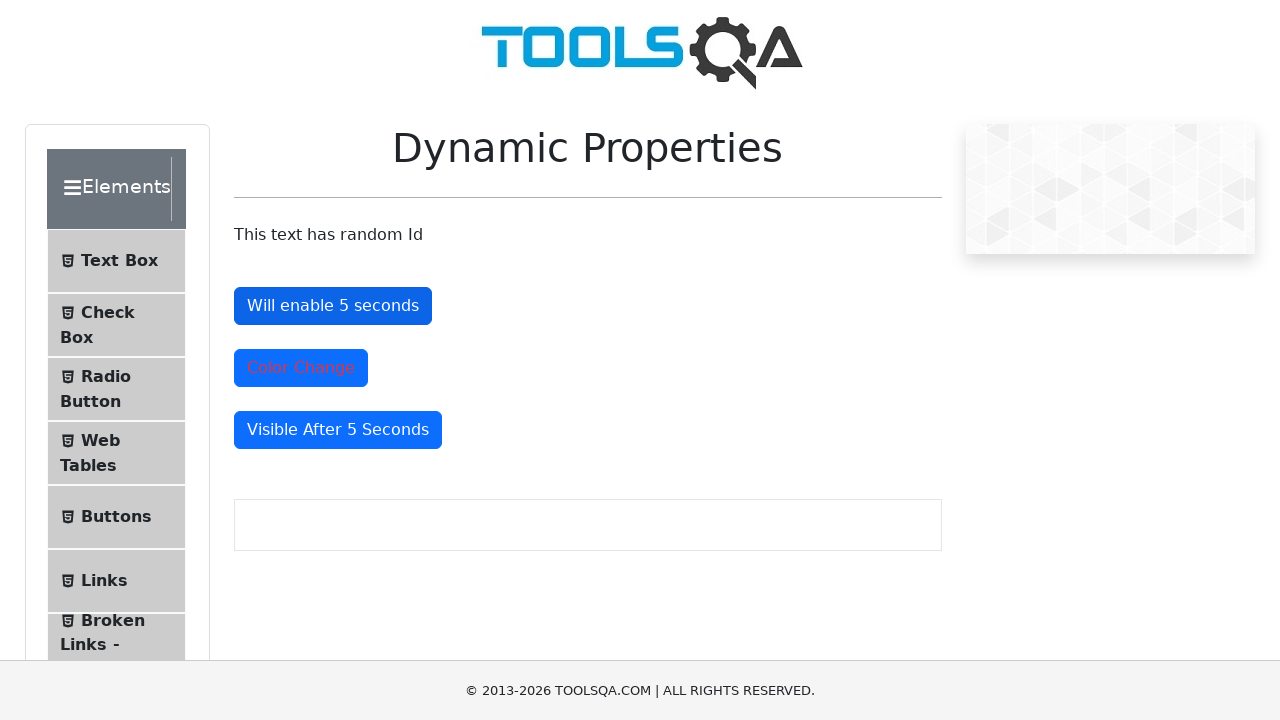

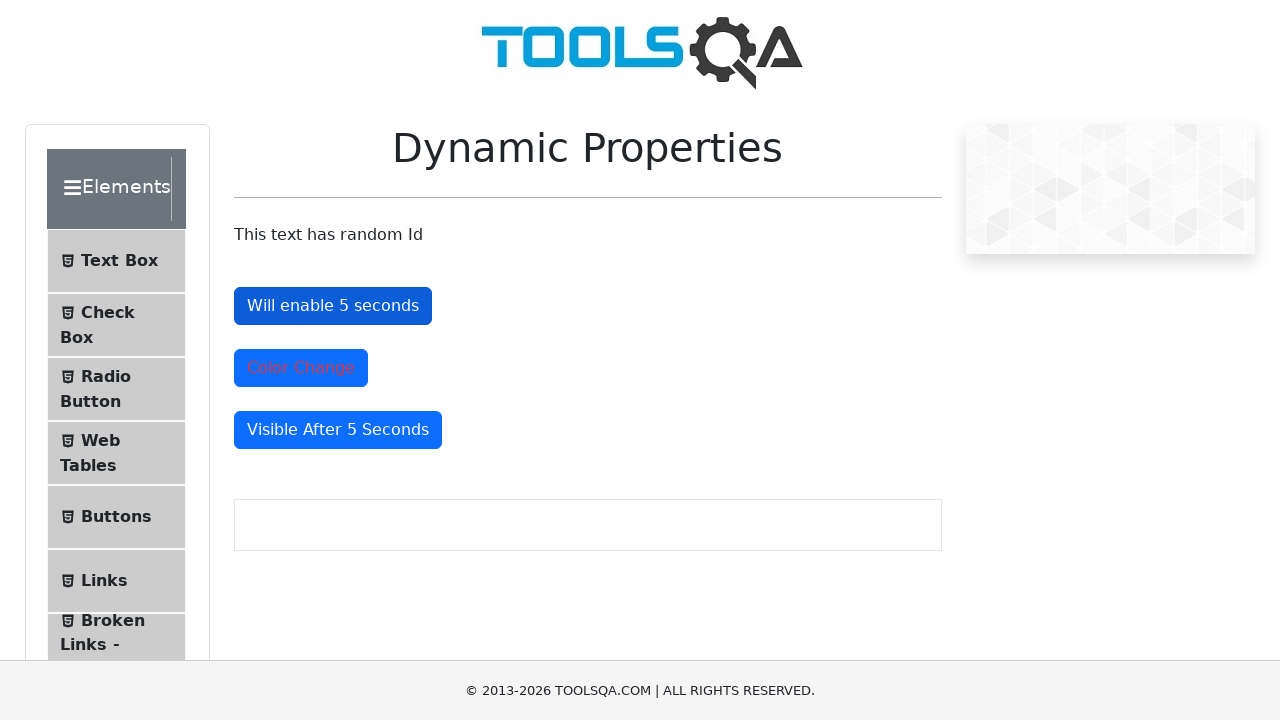